Tests file upload functionality by selecting a file using the file input element on a file upload demo page

Starting URL: https://the-internet.herokuapp.com/upload

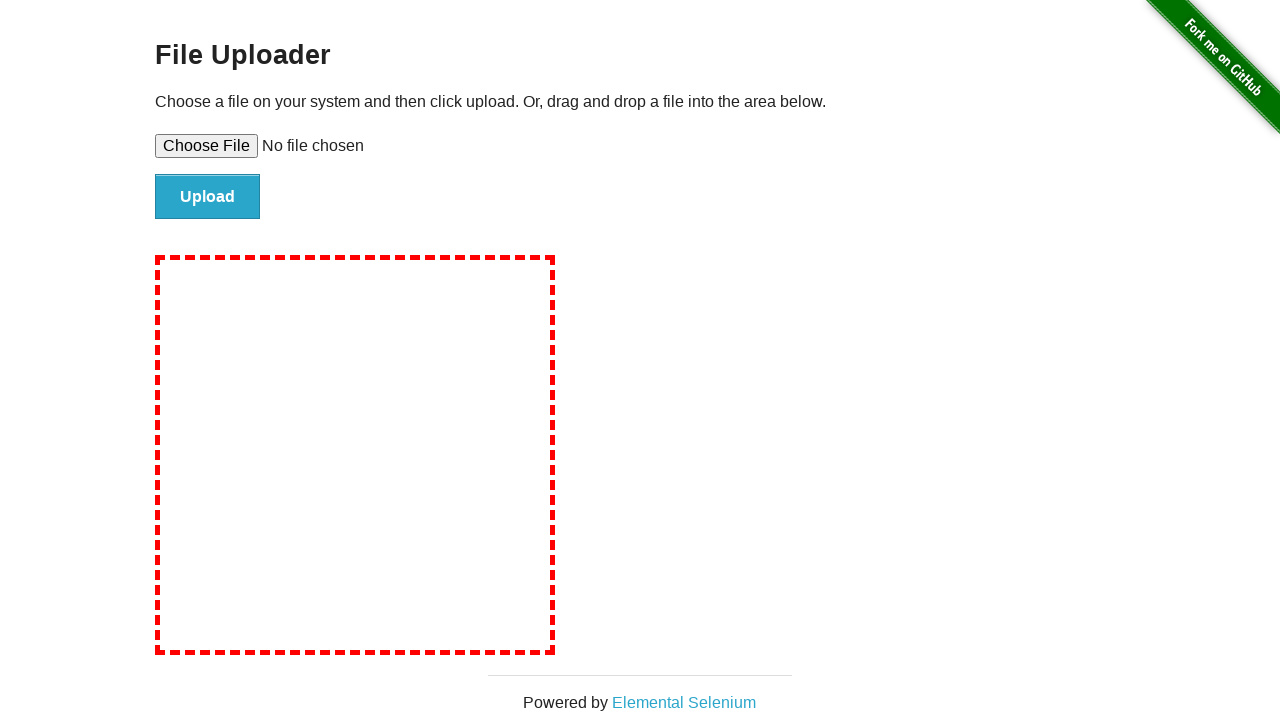

Created temporary test file for upload
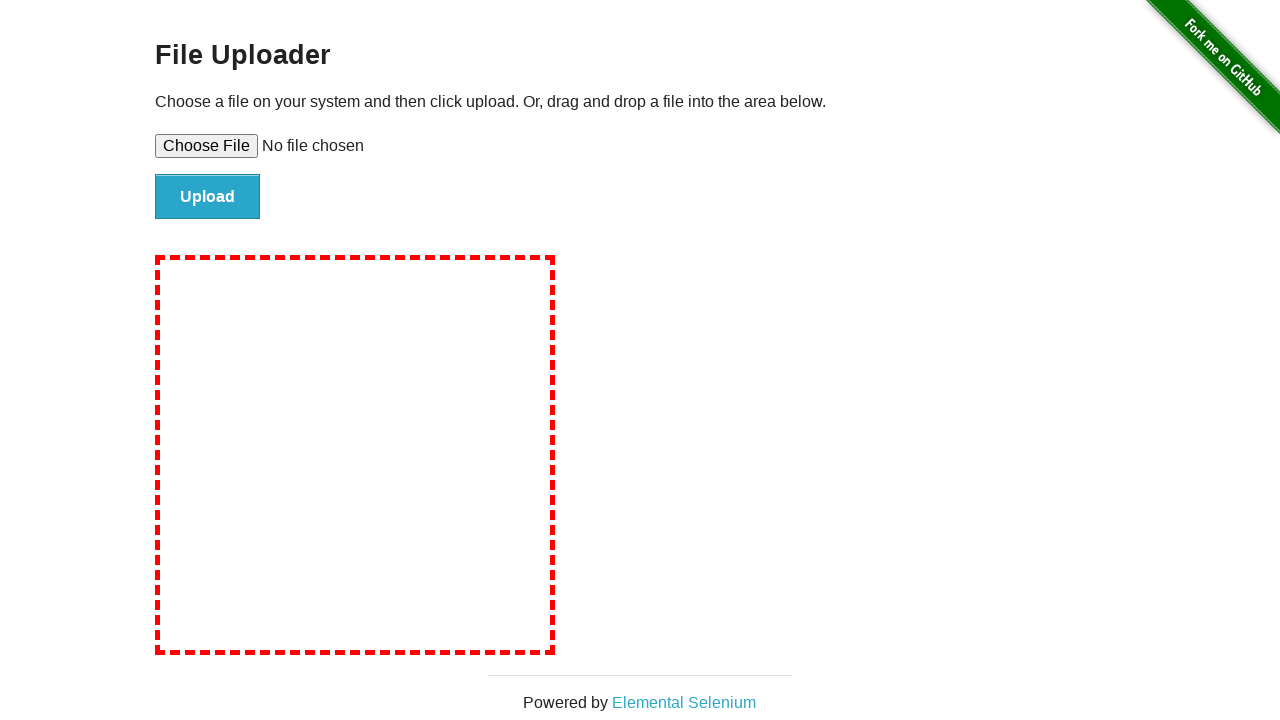

Selected test file using file input element
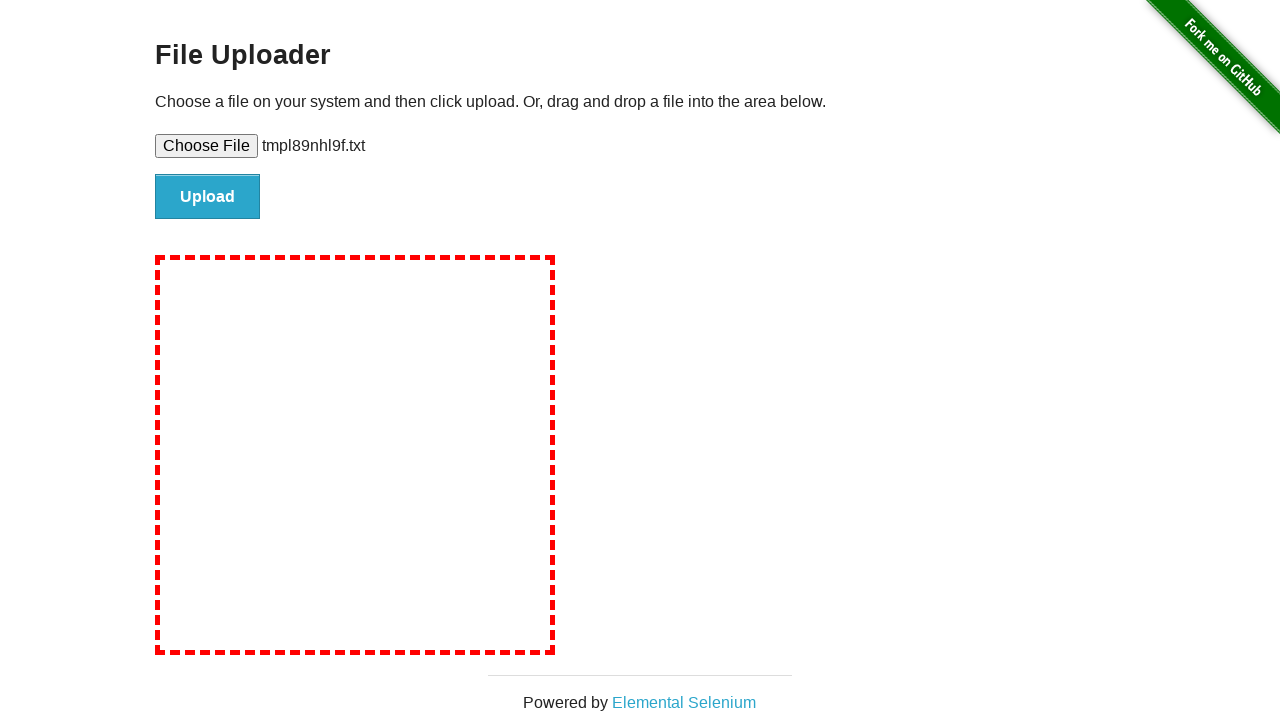

Clicked upload button to submit file at (208, 197) on #file-submit
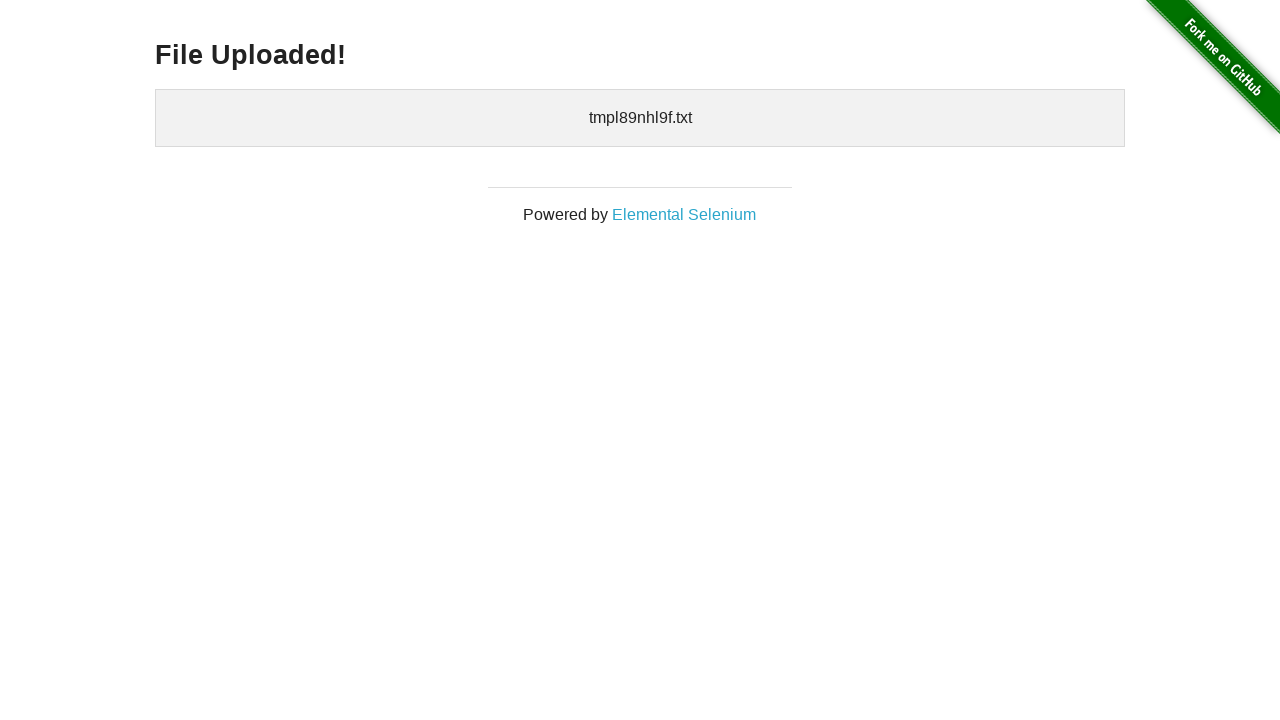

File upload completed and confirmation displayed
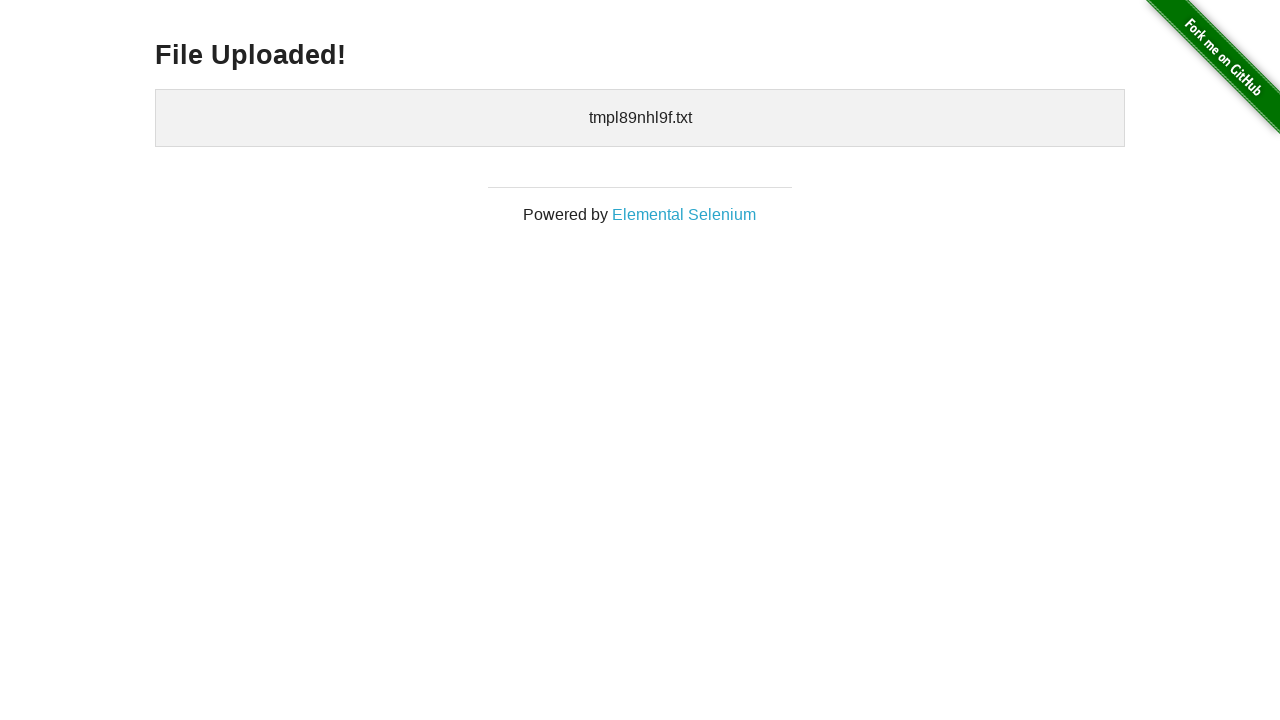

Cleaned up temporary test file
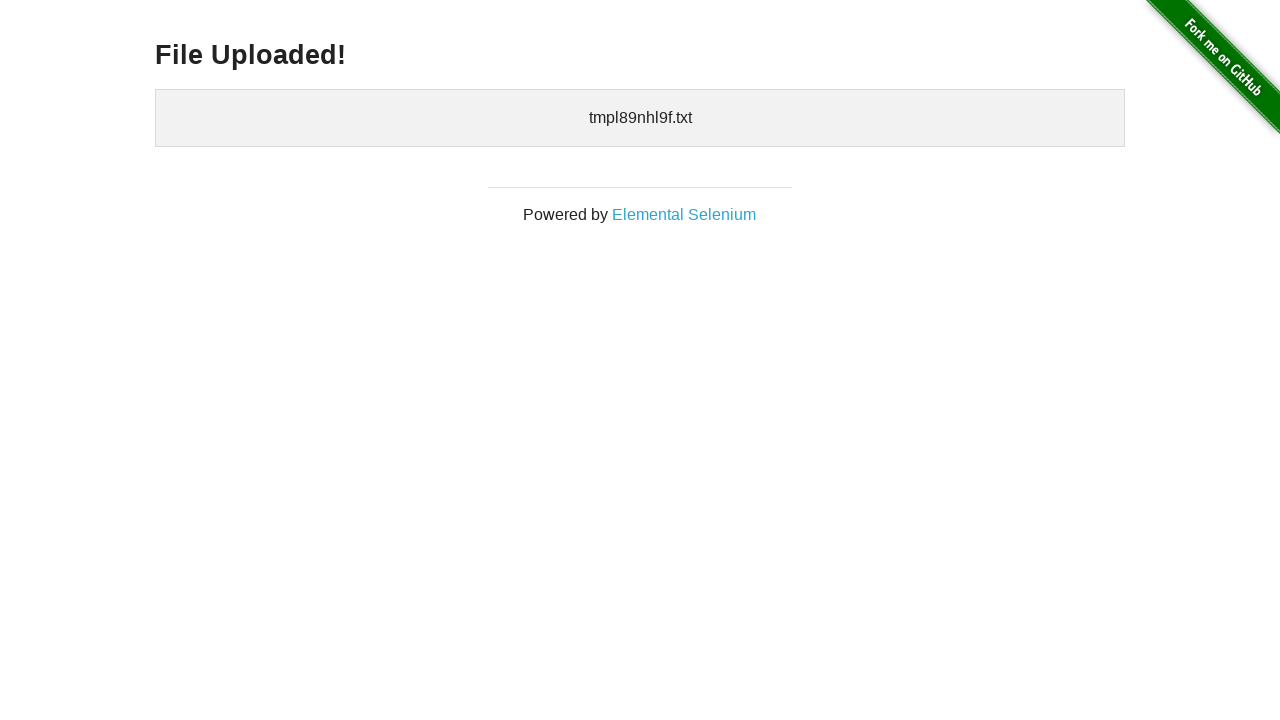

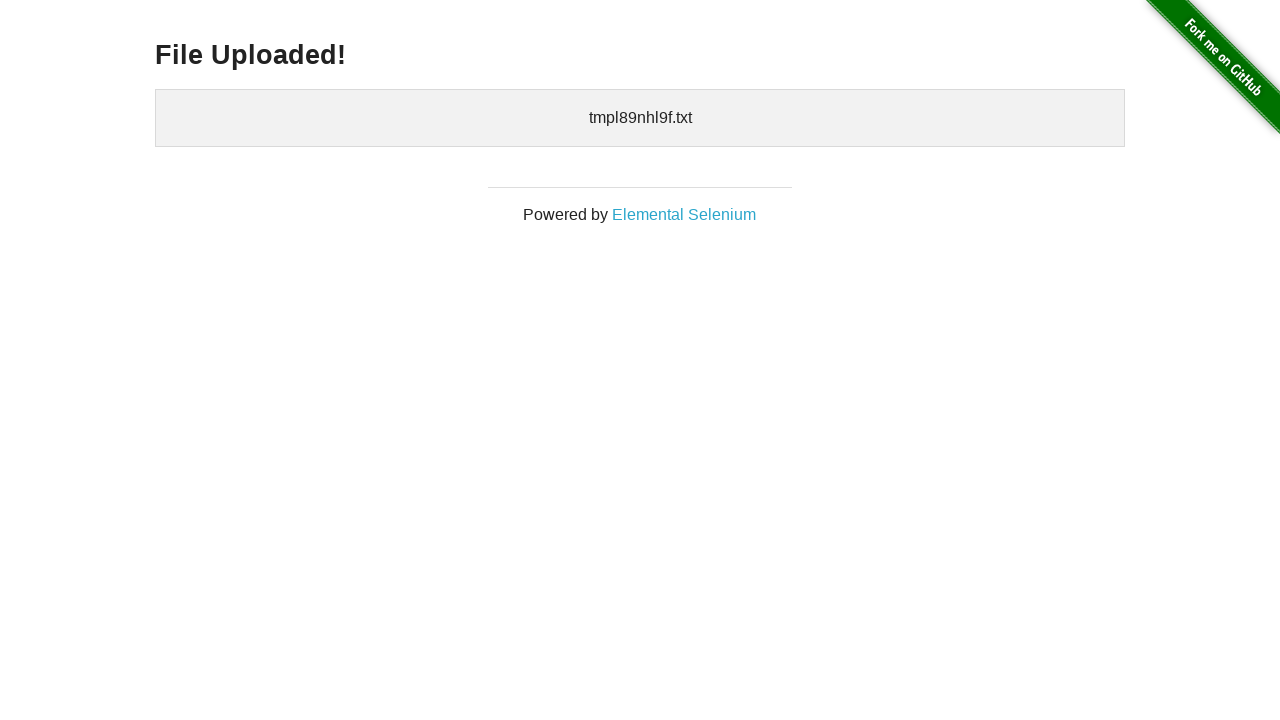